Tests form validation behavior on the Link-Upp application by clicking on an element related to invalid email validation message

Starting URL: https://link-upp.netlify.app/

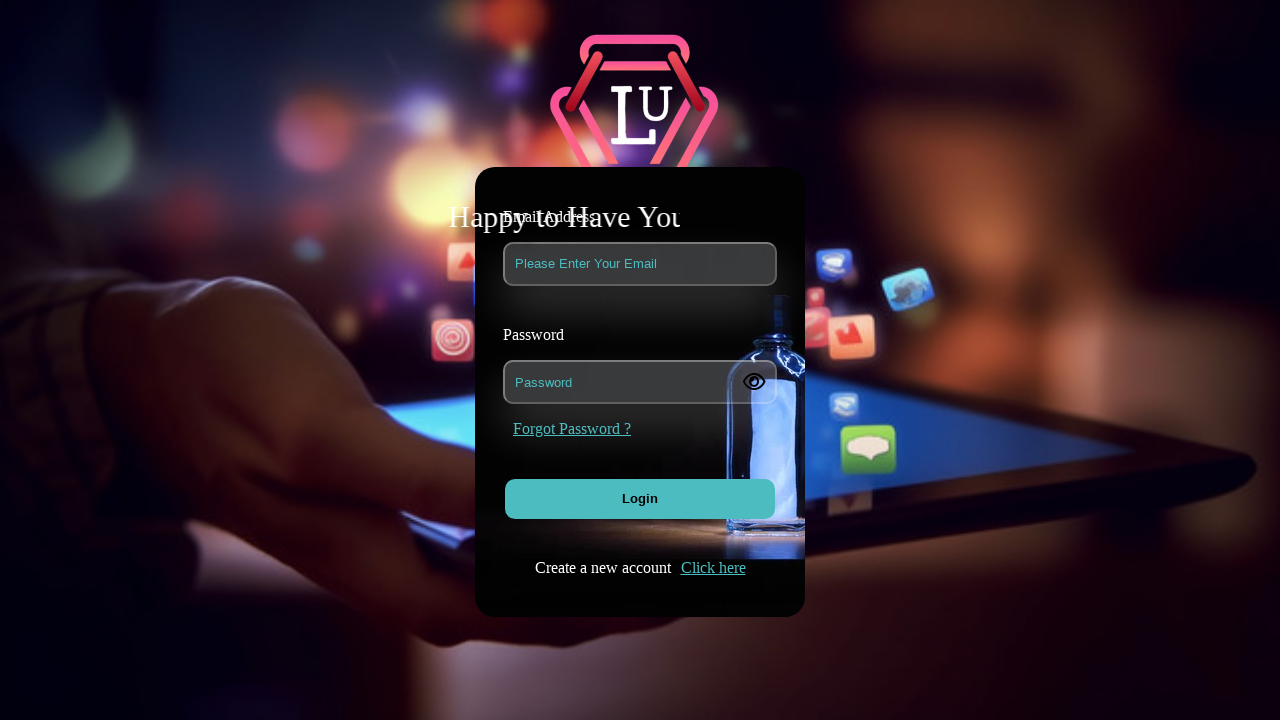

Waited for invalid email validation message element to appear
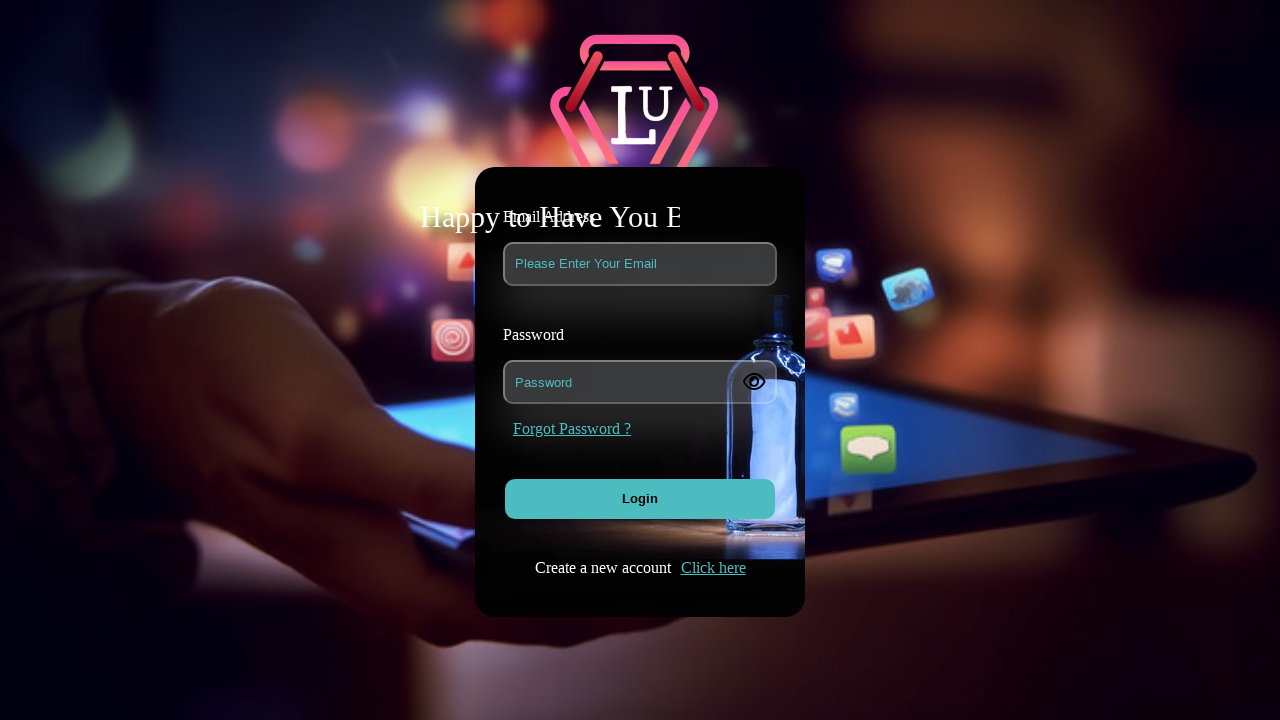

Clicked on invalid email validation message link at (713, 567) on xpath=//*[@id='form']/div[5]/span/span/a
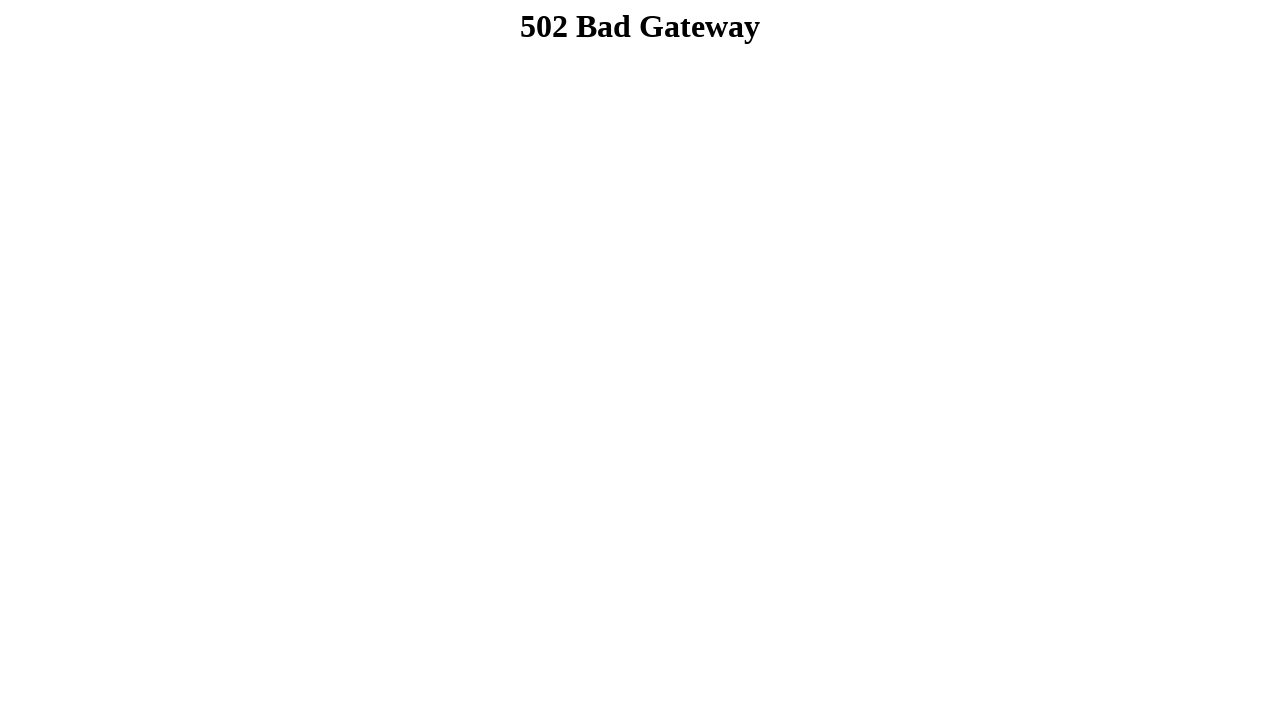

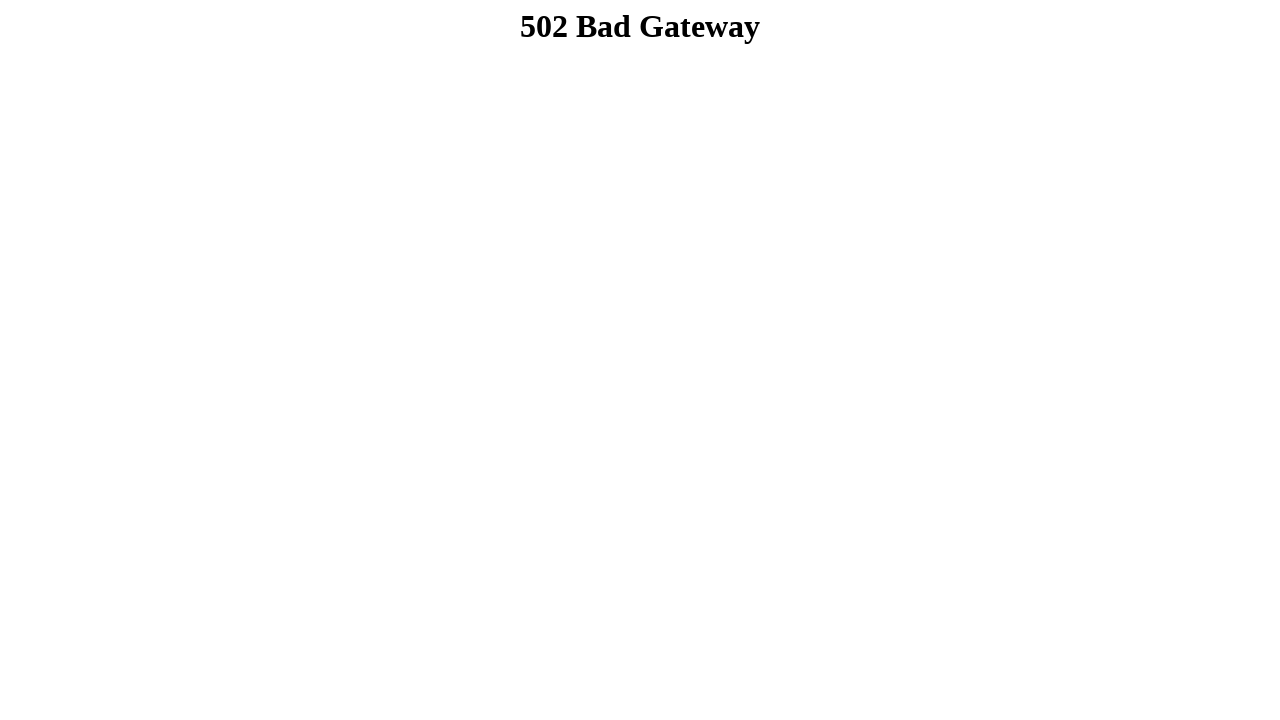